Tests that entering an empty string when editing removes the todo item

Starting URL: https://demo.playwright.dev/todomvc

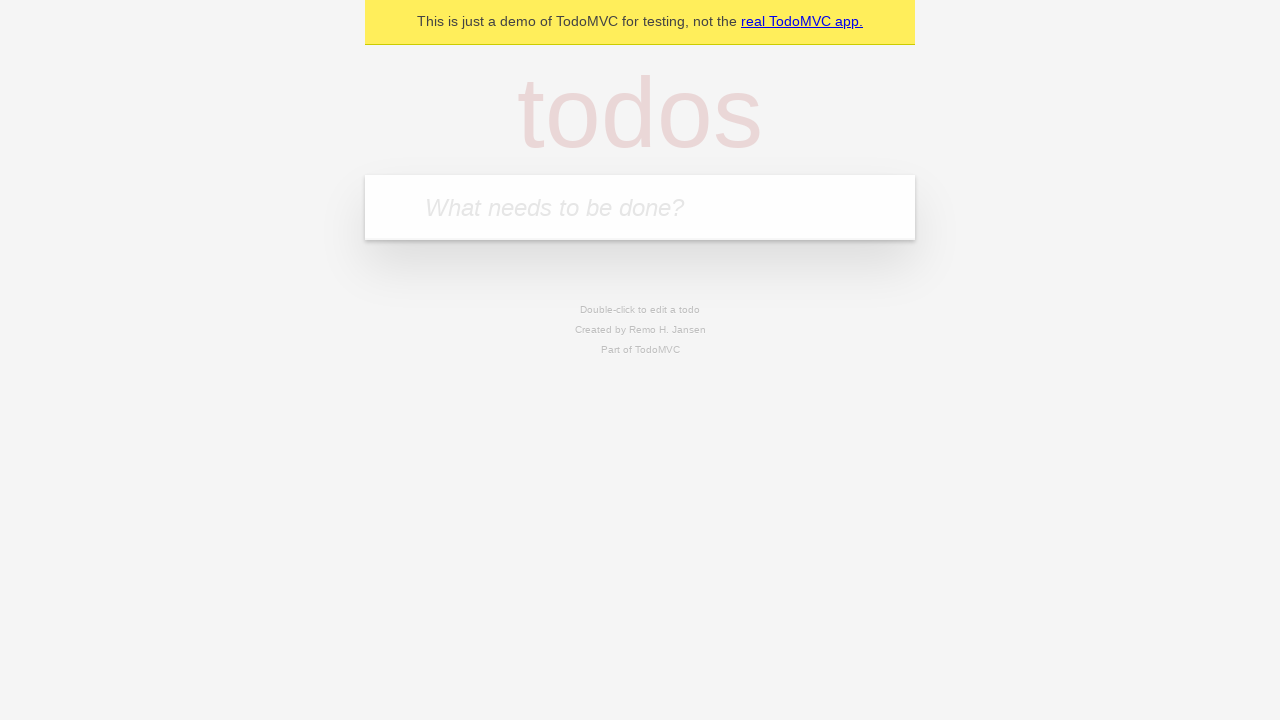

Filled todo input with 'buy some cheese' on internal:attr=[placeholder="What needs to be done?"i]
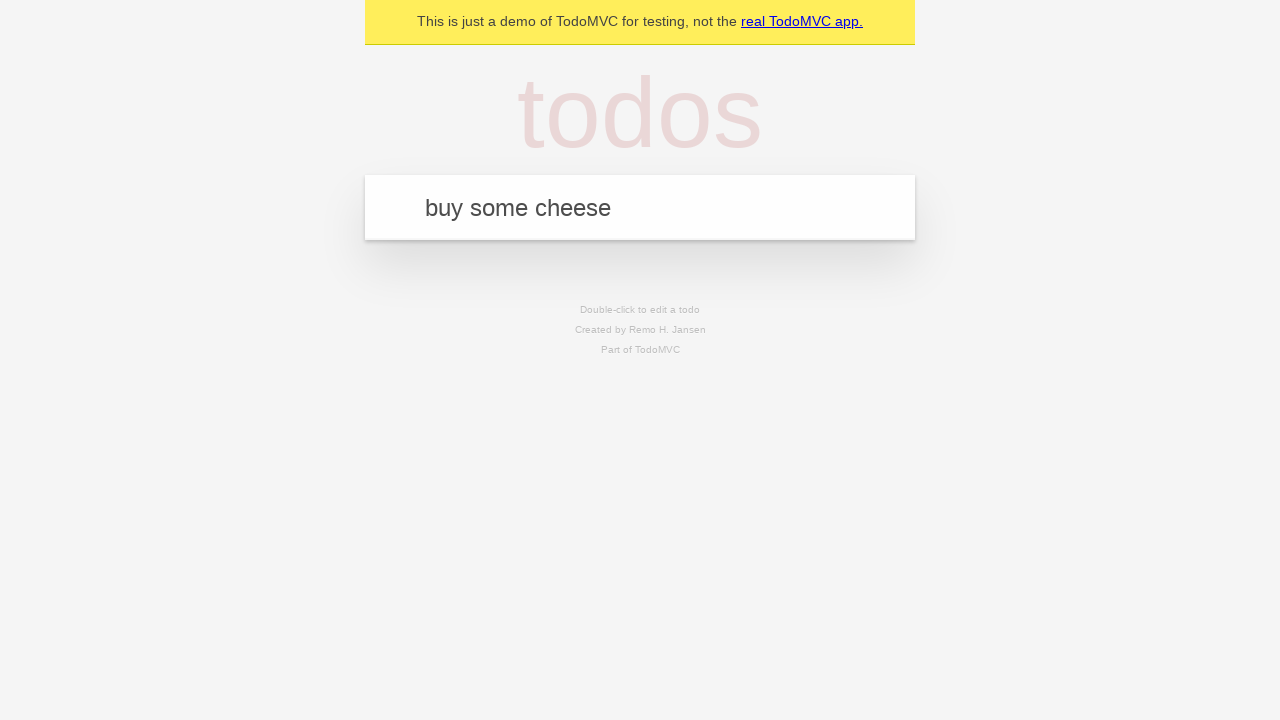

Pressed Enter to add todo 'buy some cheese' on internal:attr=[placeholder="What needs to be done?"i]
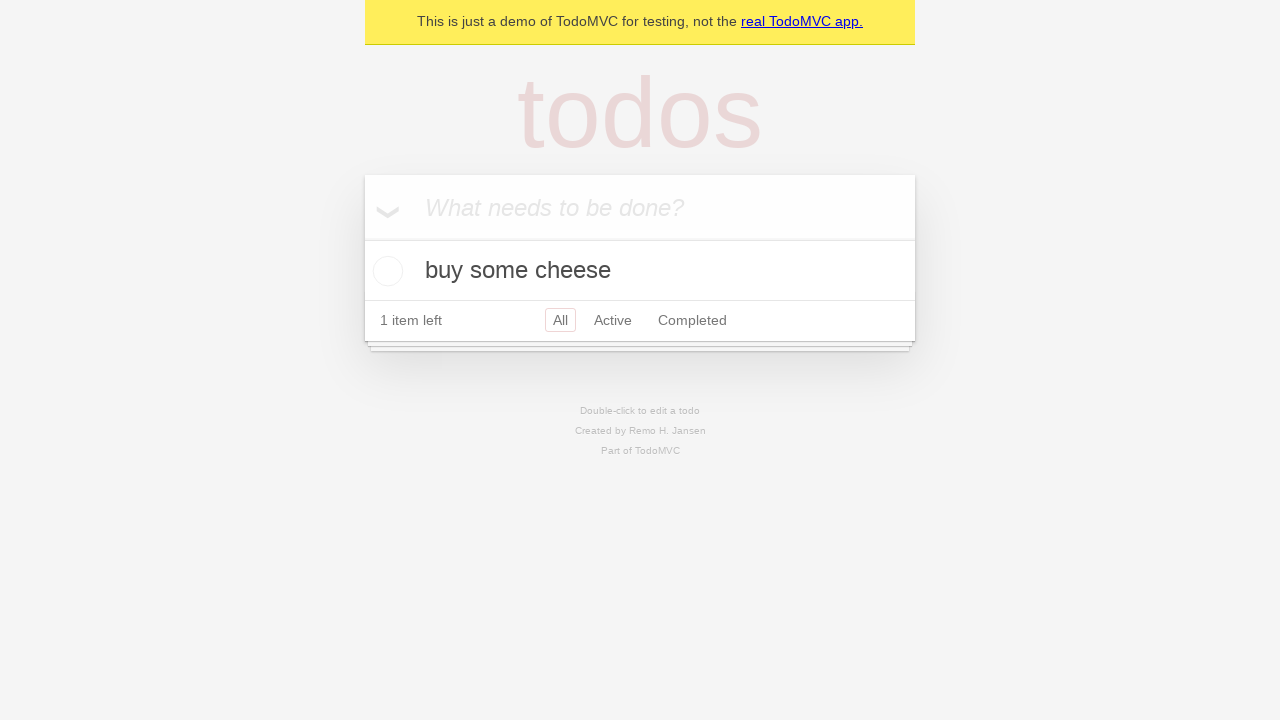

Filled todo input with 'feed the cat' on internal:attr=[placeholder="What needs to be done?"i]
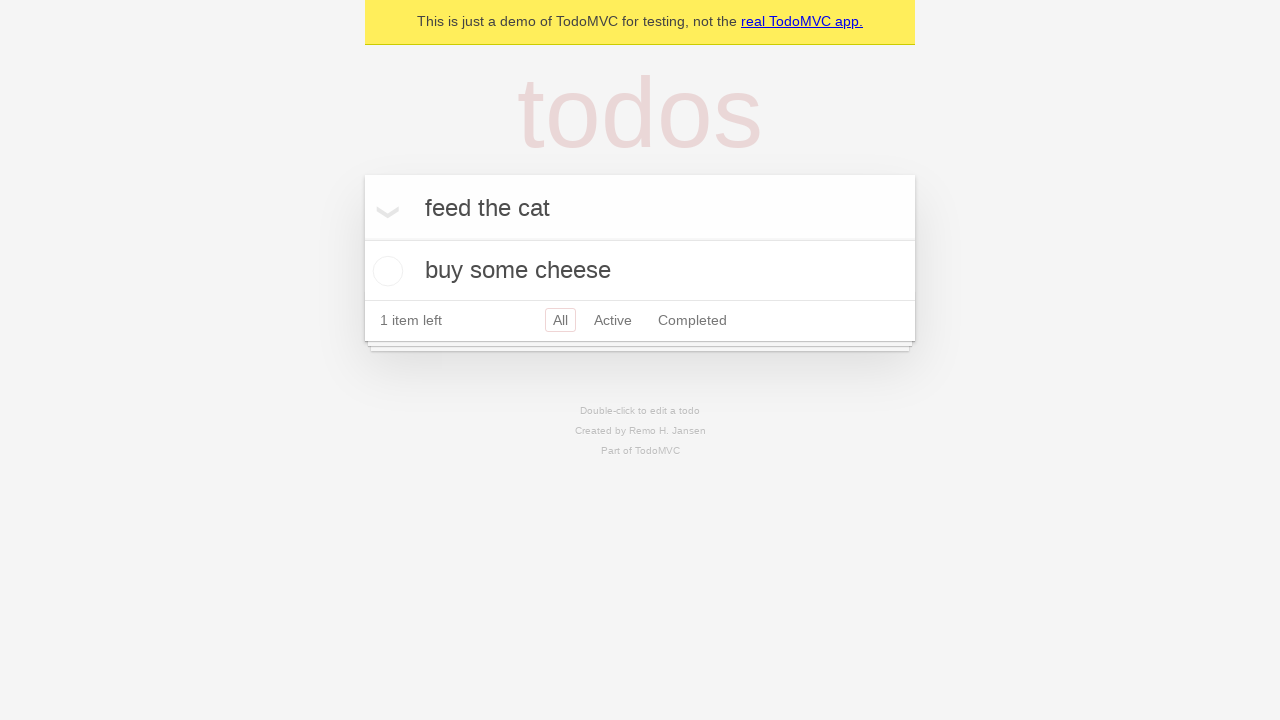

Pressed Enter to add todo 'feed the cat' on internal:attr=[placeholder="What needs to be done?"i]
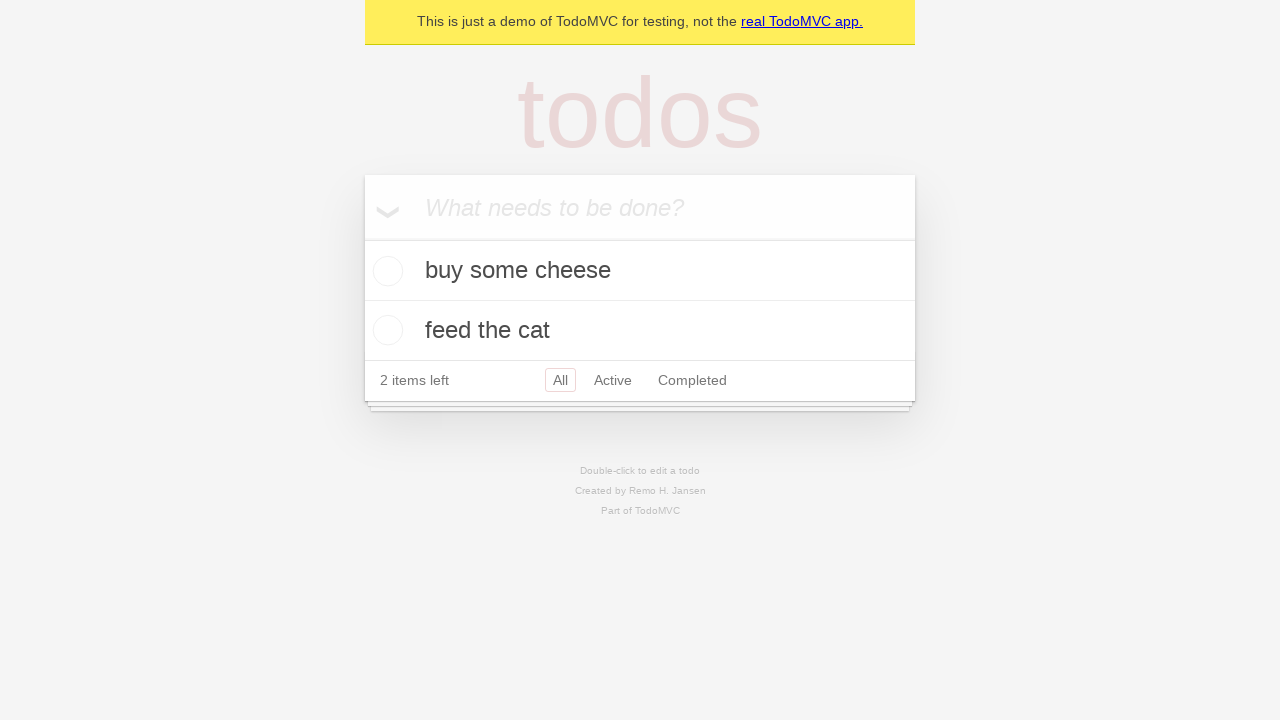

Filled todo input with 'book a doctors appointment' on internal:attr=[placeholder="What needs to be done?"i]
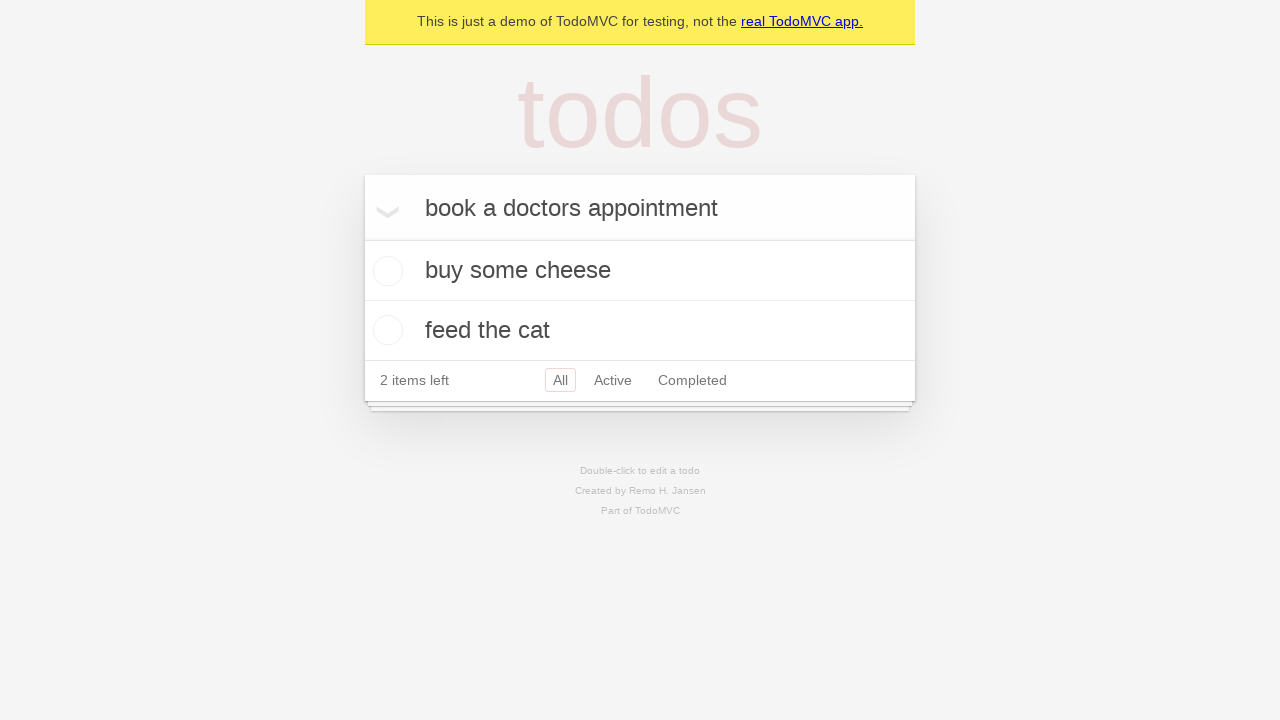

Pressed Enter to add todo 'book a doctors appointment' on internal:attr=[placeholder="What needs to be done?"i]
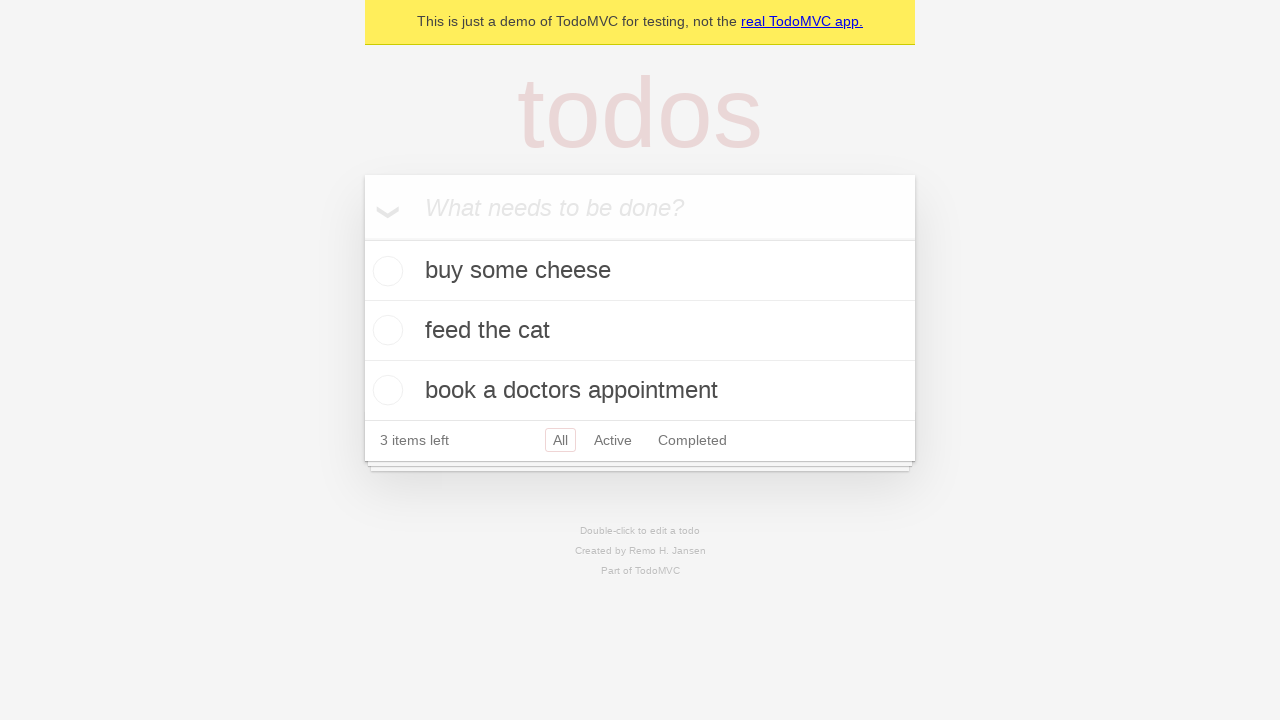

All 3 todos loaded and visible
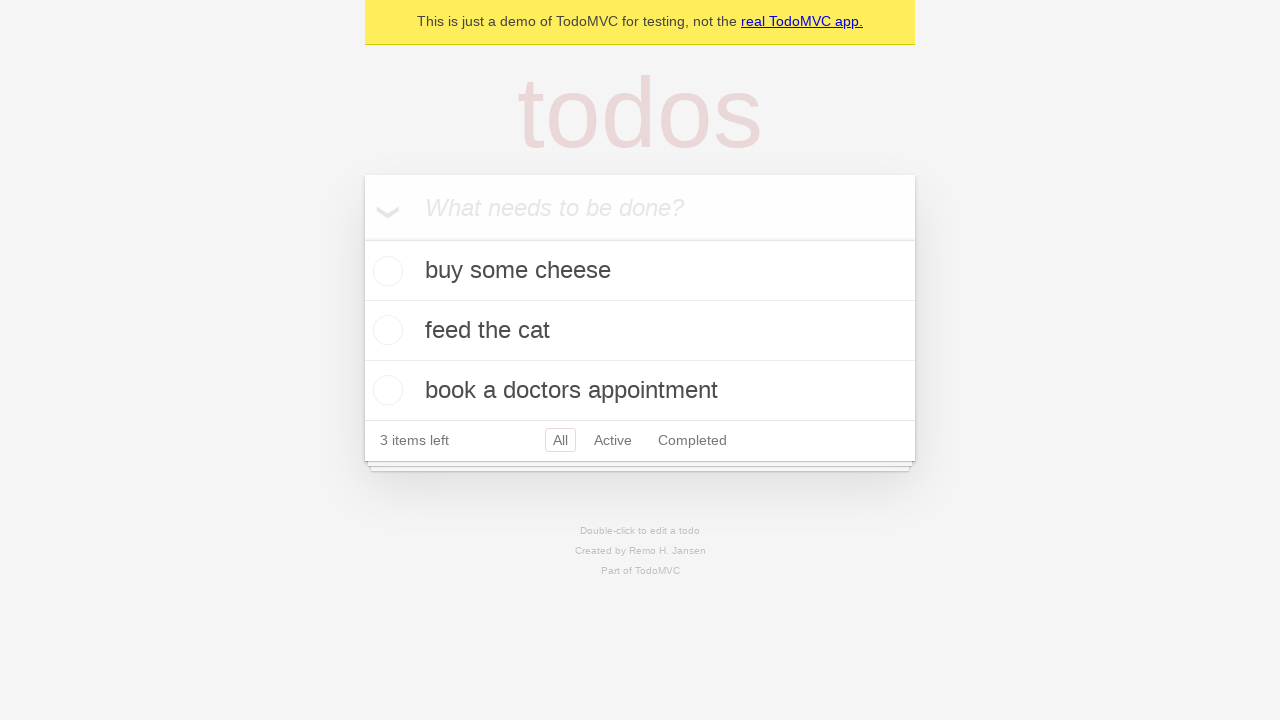

Double-clicked on second todo to enter edit mode at (640, 331) on internal:testid=[data-testid="todo-item"s] >> nth=1
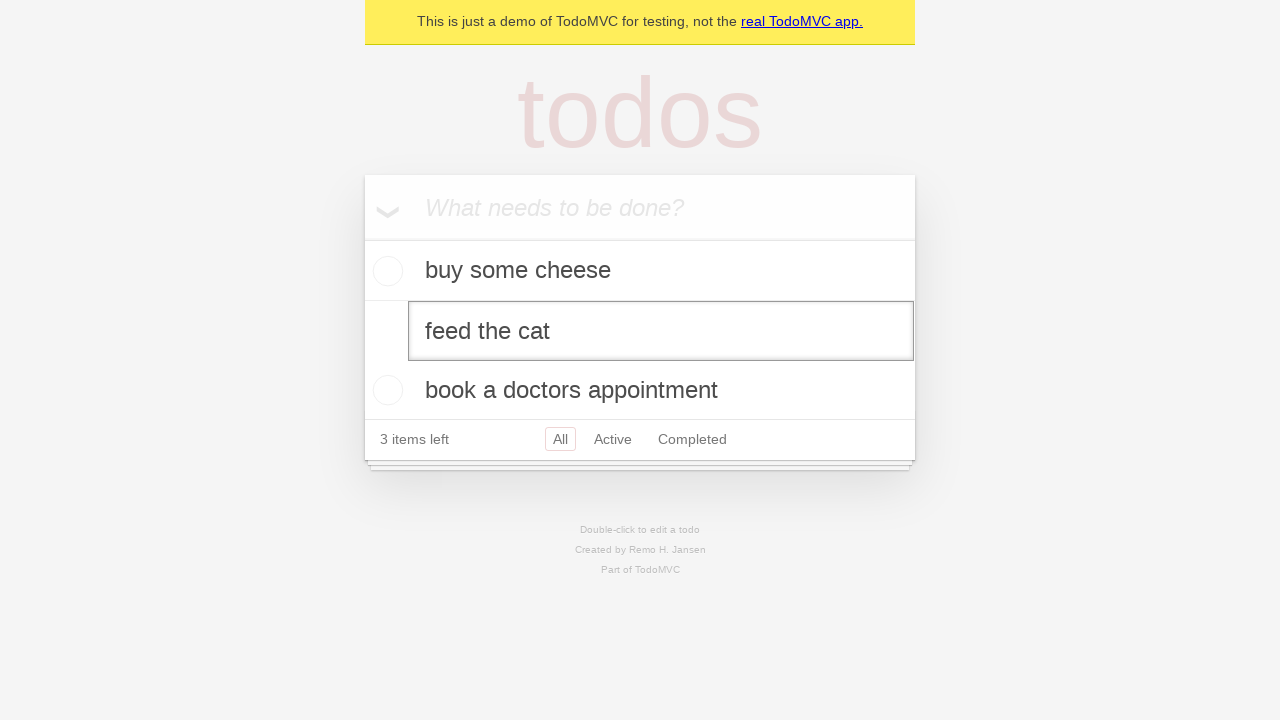

Cleared text from edit input field on internal:testid=[data-testid="todo-item"s] >> nth=1 >> internal:role=textbox[nam
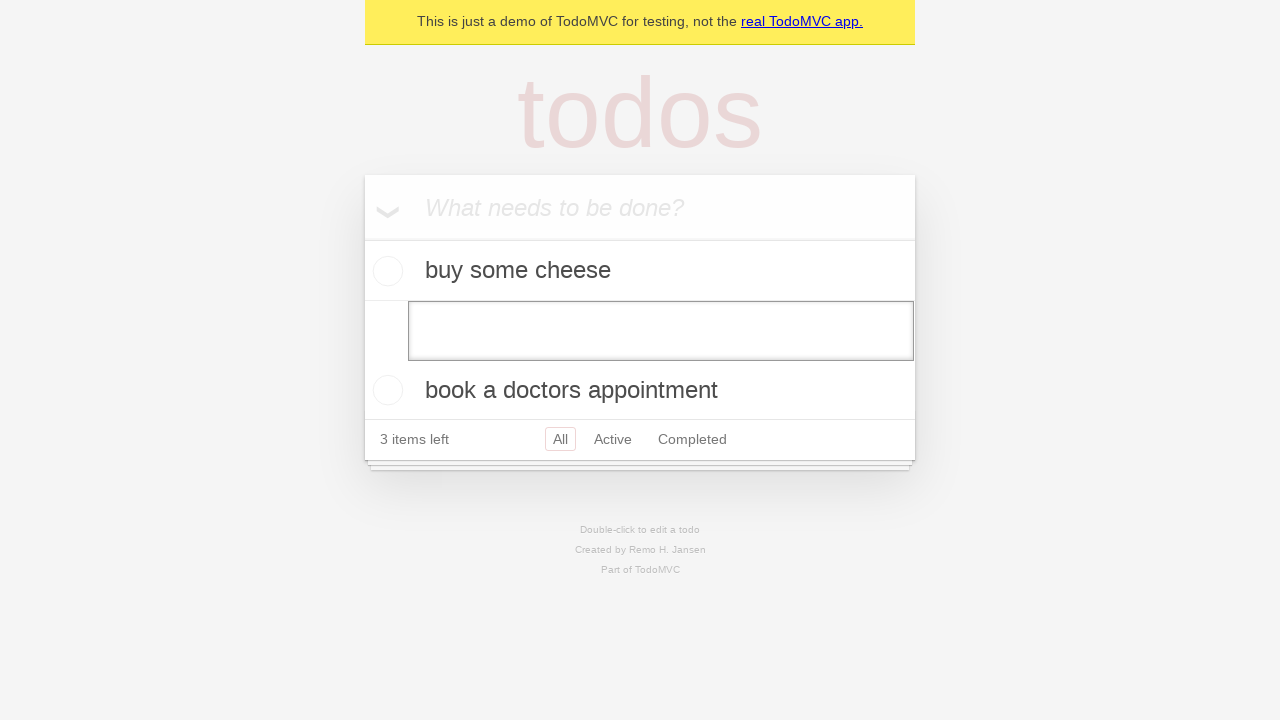

Pressed Enter to confirm empty todo edit on internal:testid=[data-testid="todo-item"s] >> nth=1 >> internal:role=textbox[nam
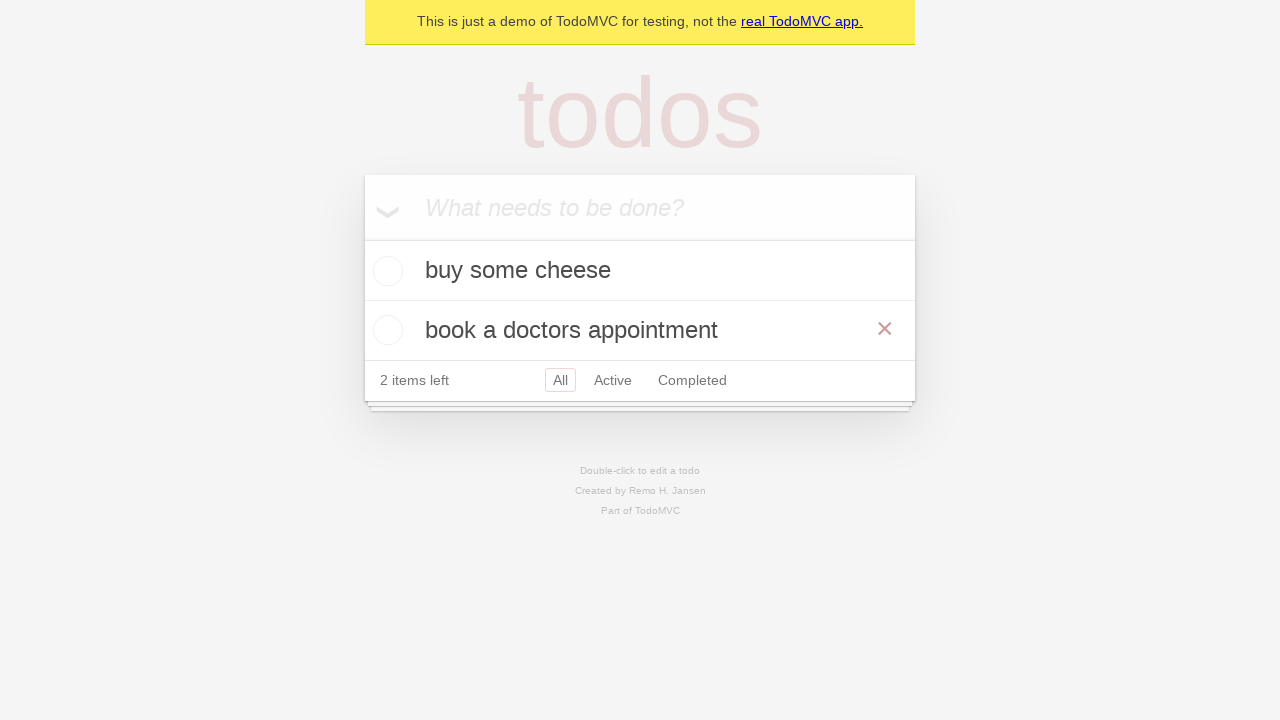

Todo item removed - only 2 items remain
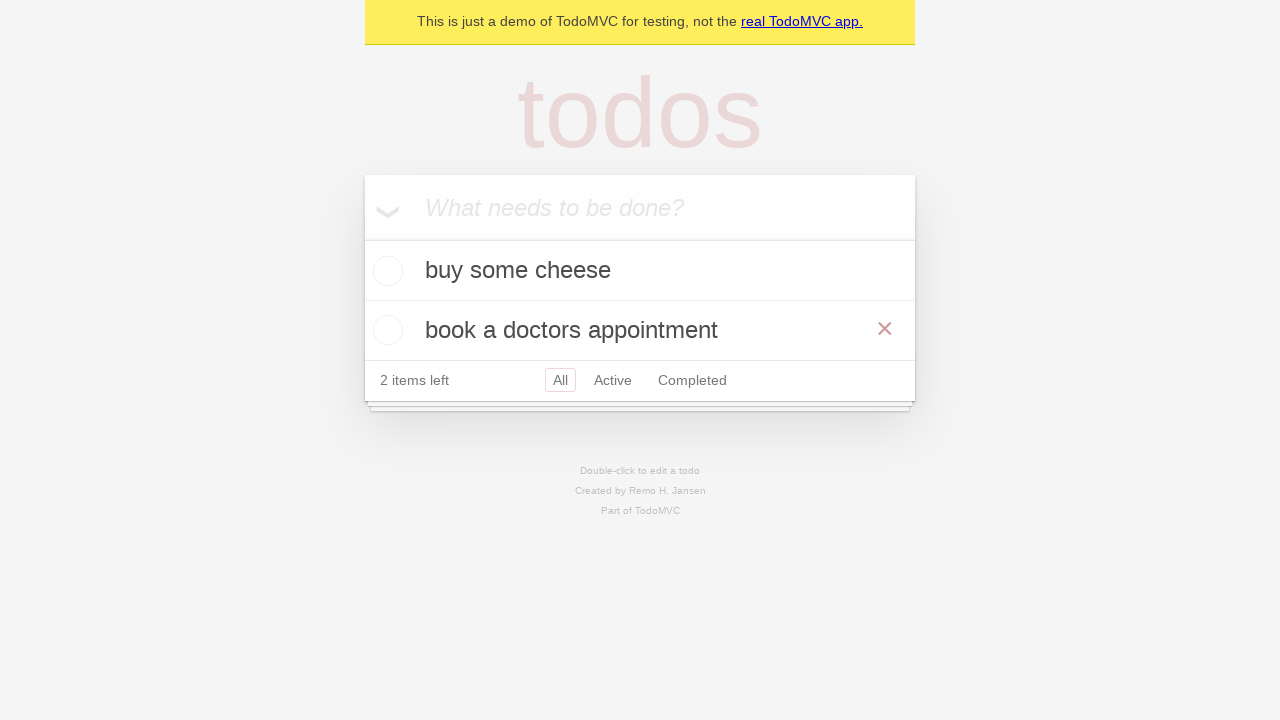

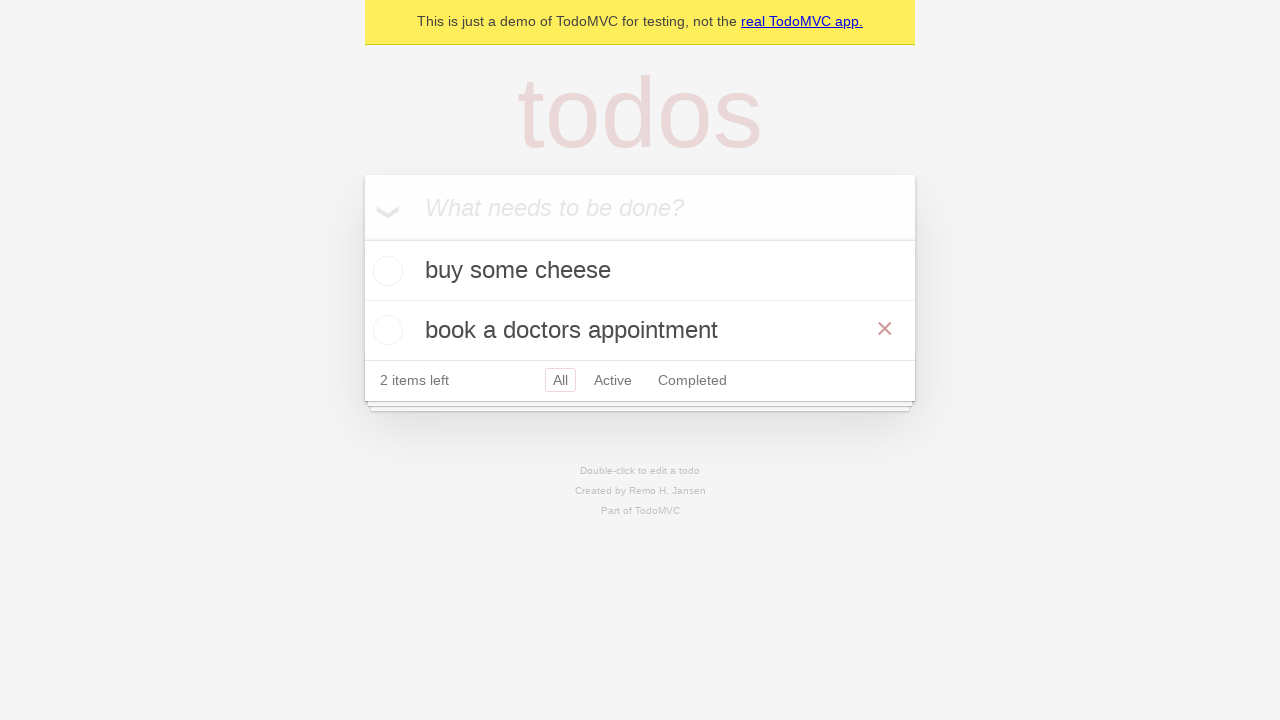